Tests window handle functionality by navigating to a page, verifying text and title, clicking a link that opens a new window, then switching to the new window and verifying its title.

Starting URL: https://the-internet.herokuapp.com/windows

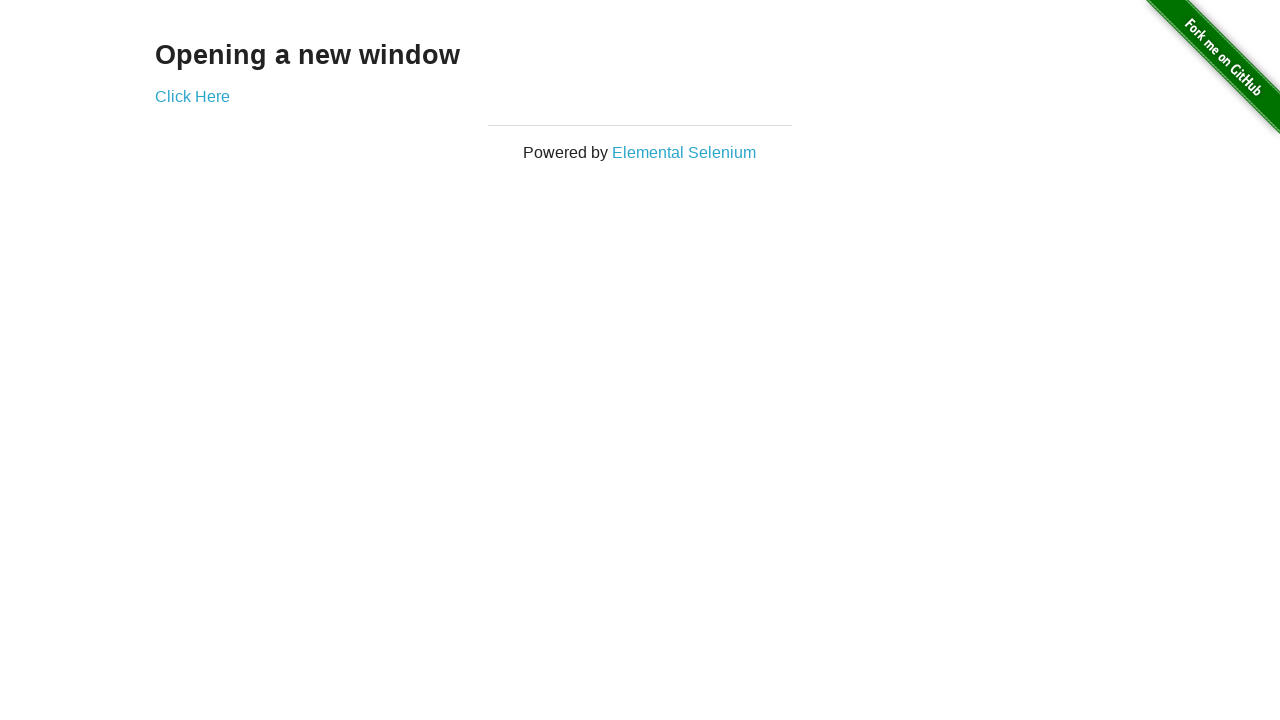

Located text element 'Opening a new window'
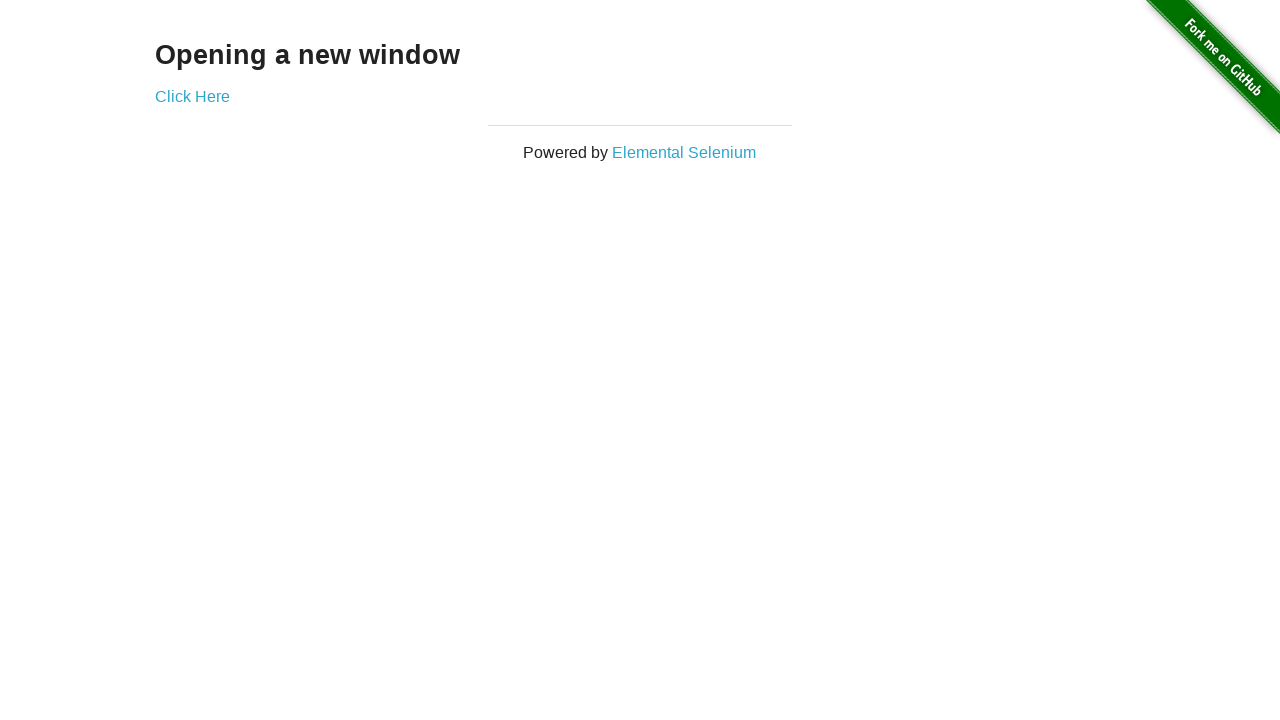

Verified page contains text 'Opening a new window'
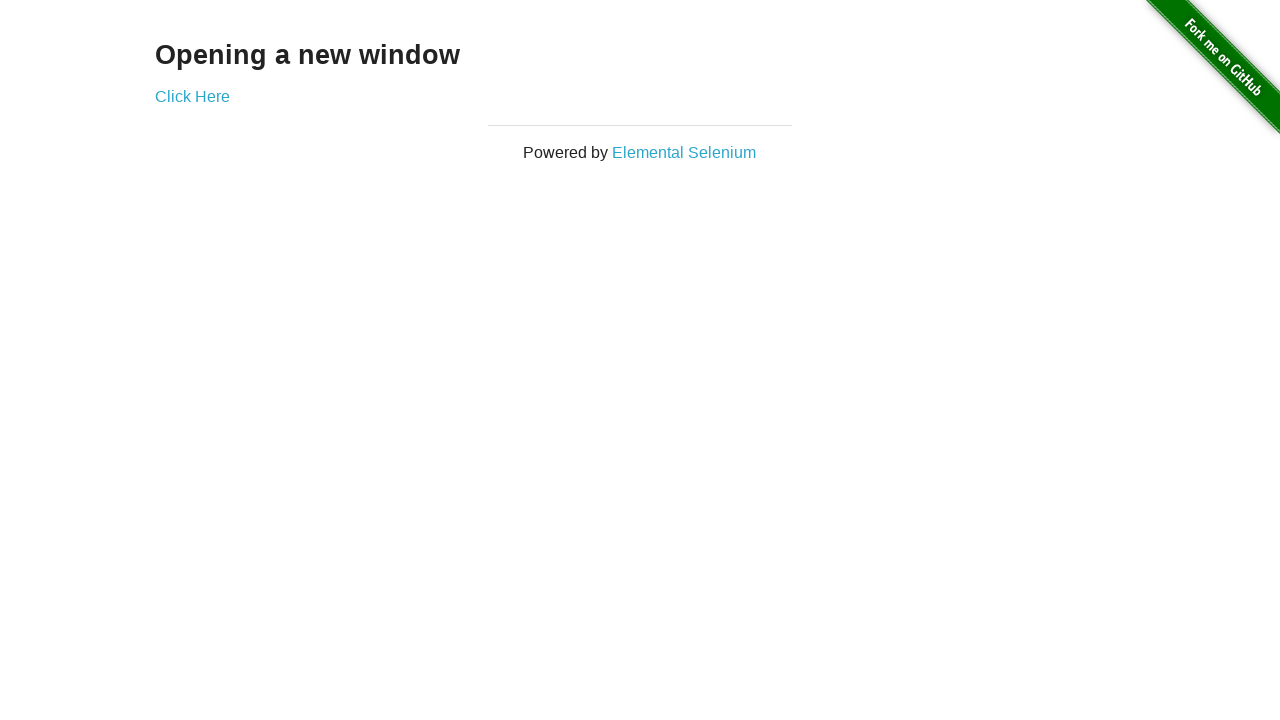

Verified page title is 'The Internet'
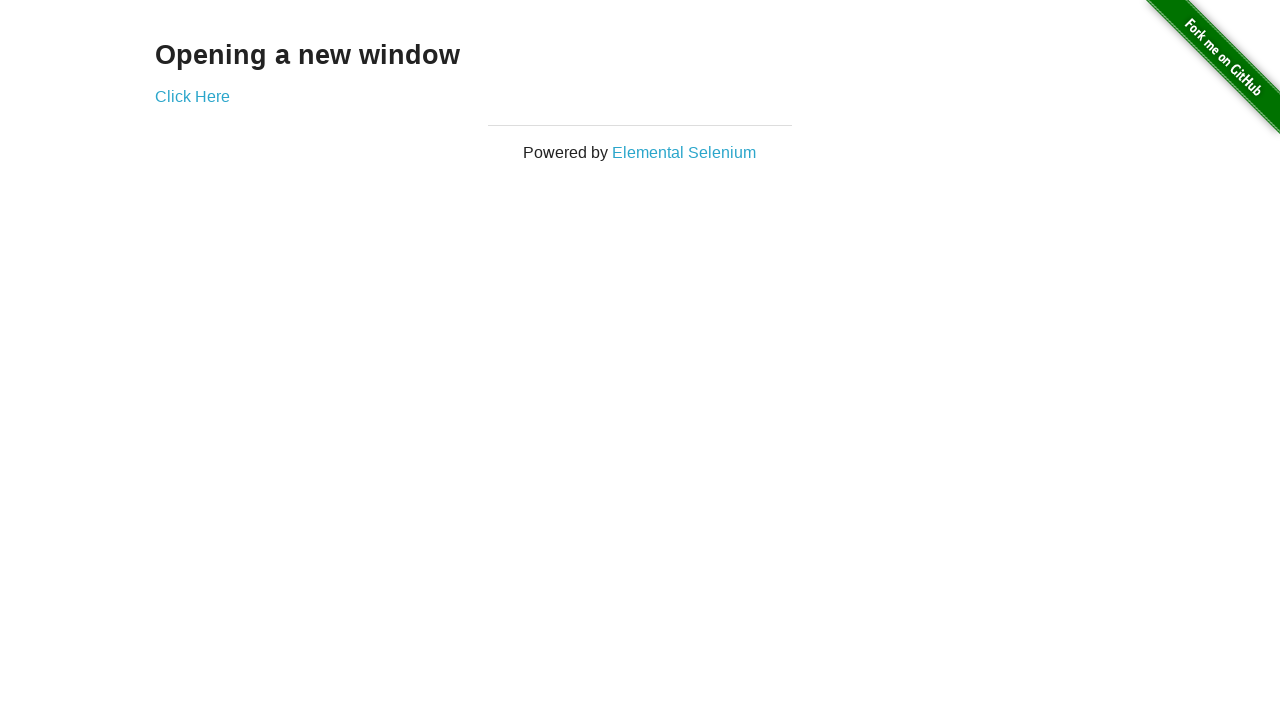

Clicked 'Click Here' link to open new window at (192, 96) on text=Click Here
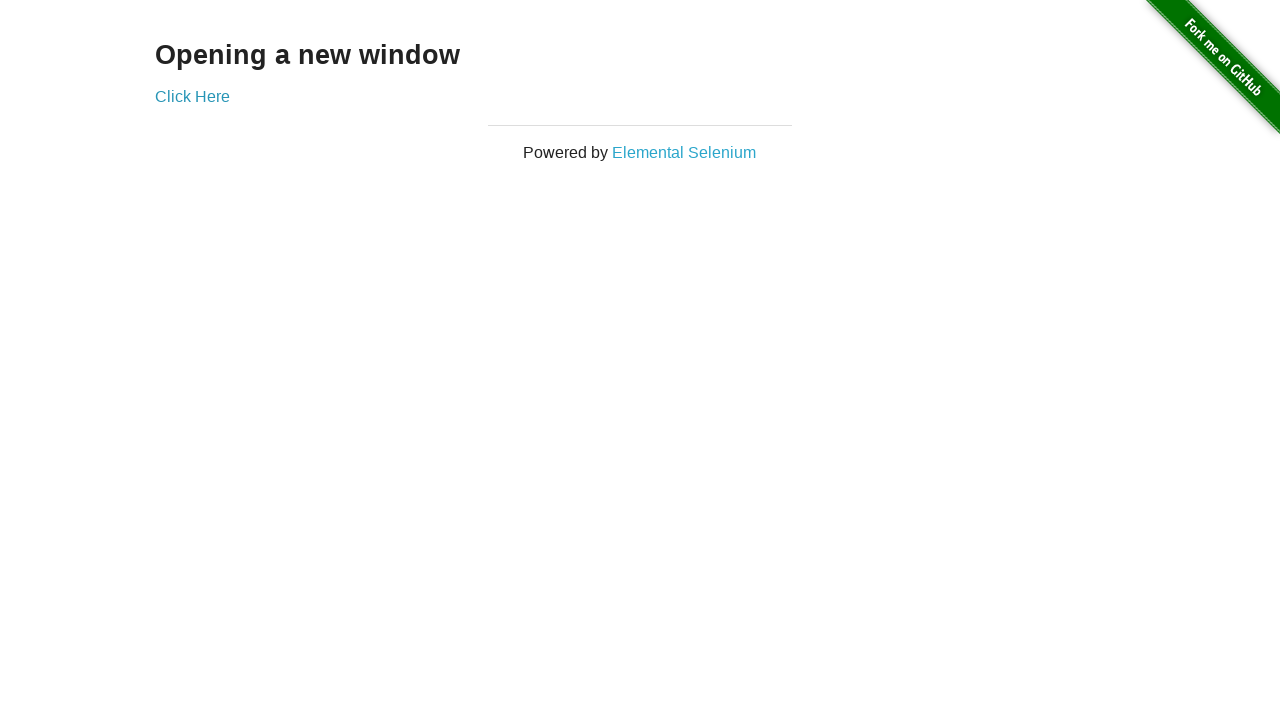

Obtained reference to new window
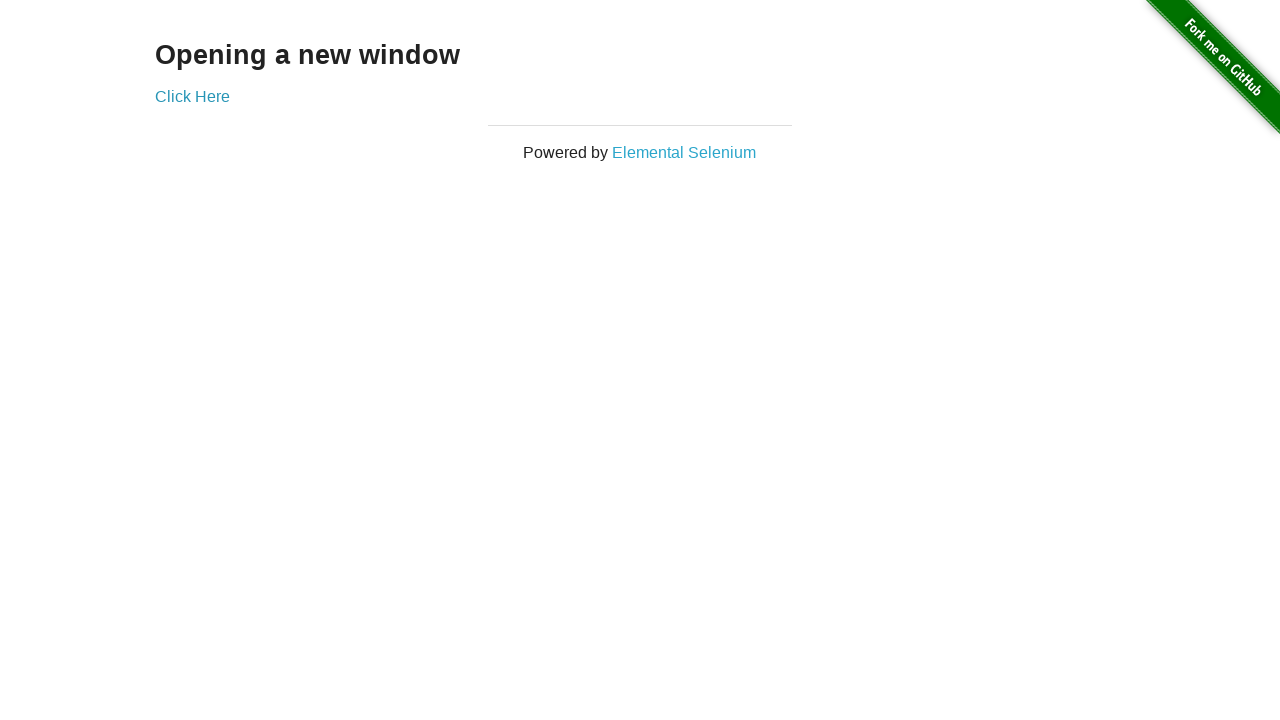

Waited for new window to fully load
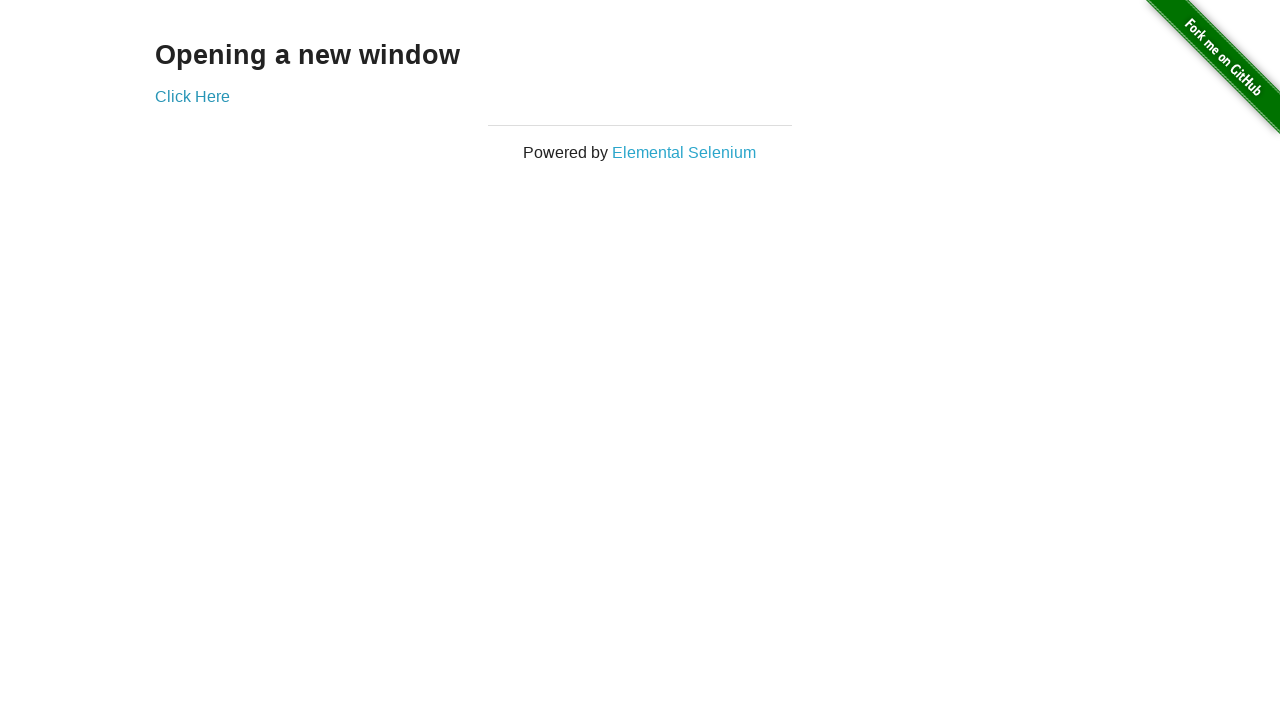

Verified new window title is 'New Window'
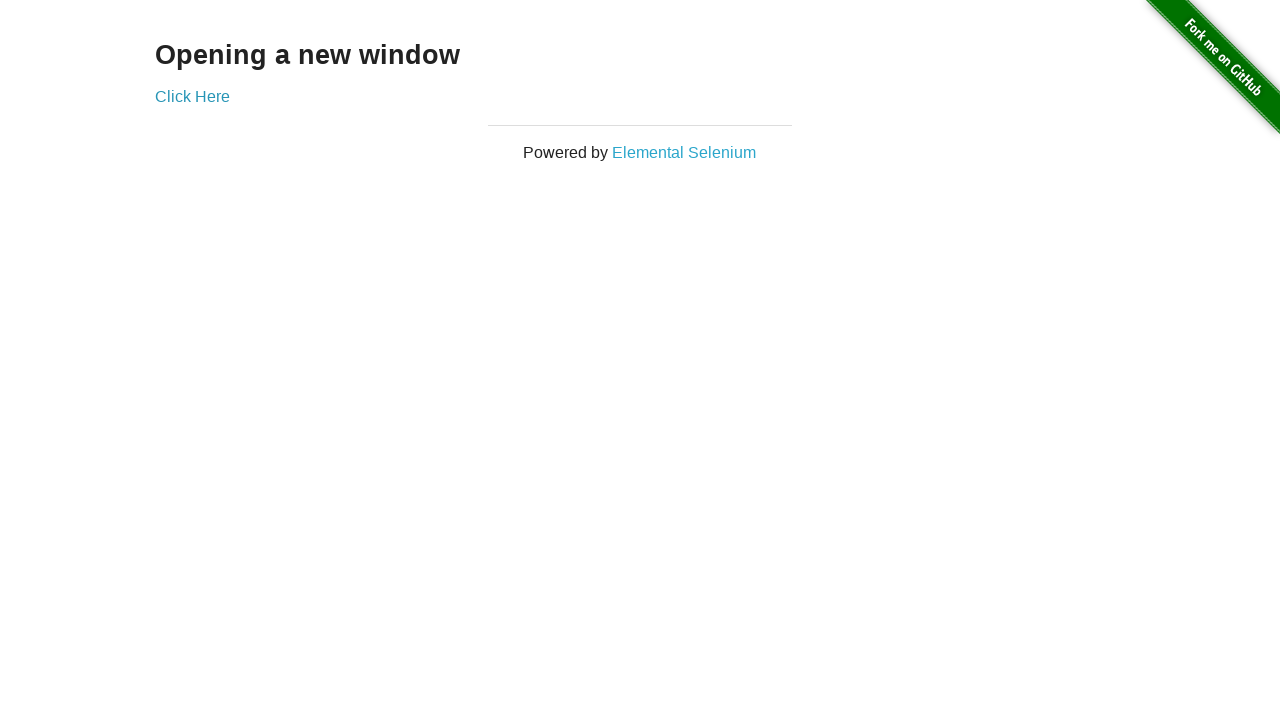

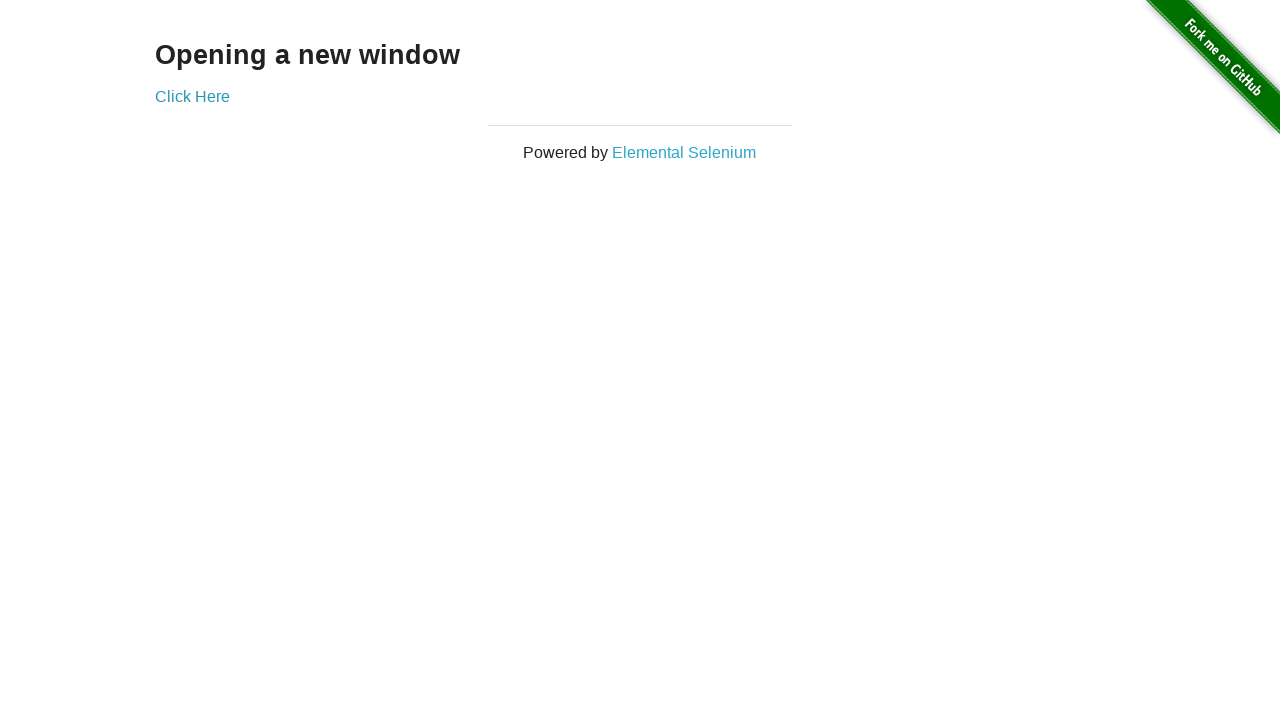